Tests clicking a button and verifying the dynamic click message appears on the page.

Starting URL: https://demoqa.com/buttons

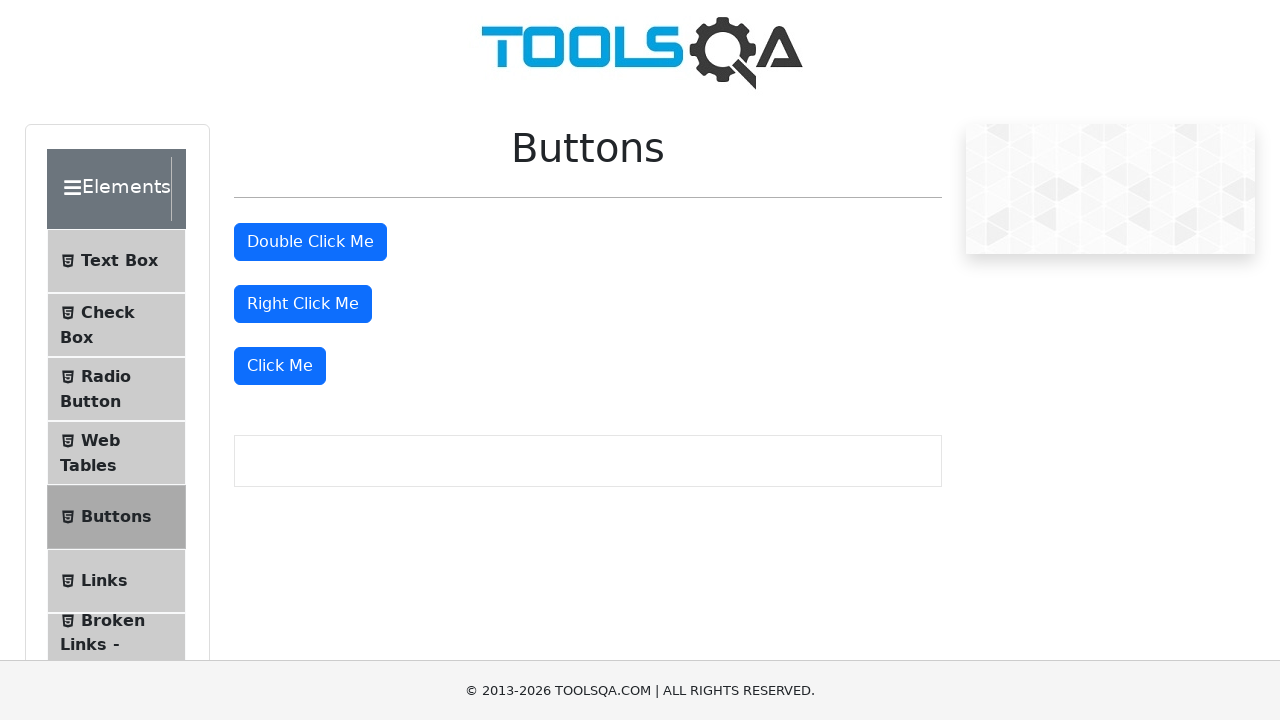

Clicked the 'Click Me' button at (280, 366) on xpath=//button[text()='Click Me']
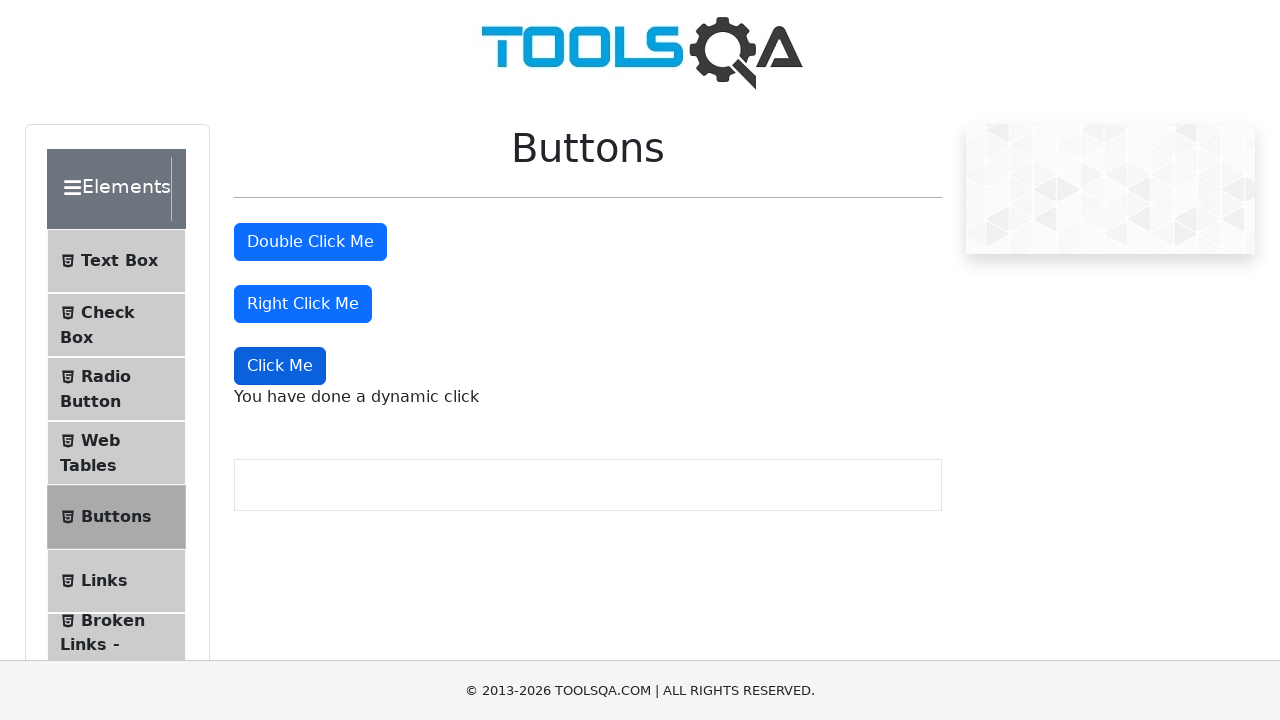

Dynamic click message element appeared on the page
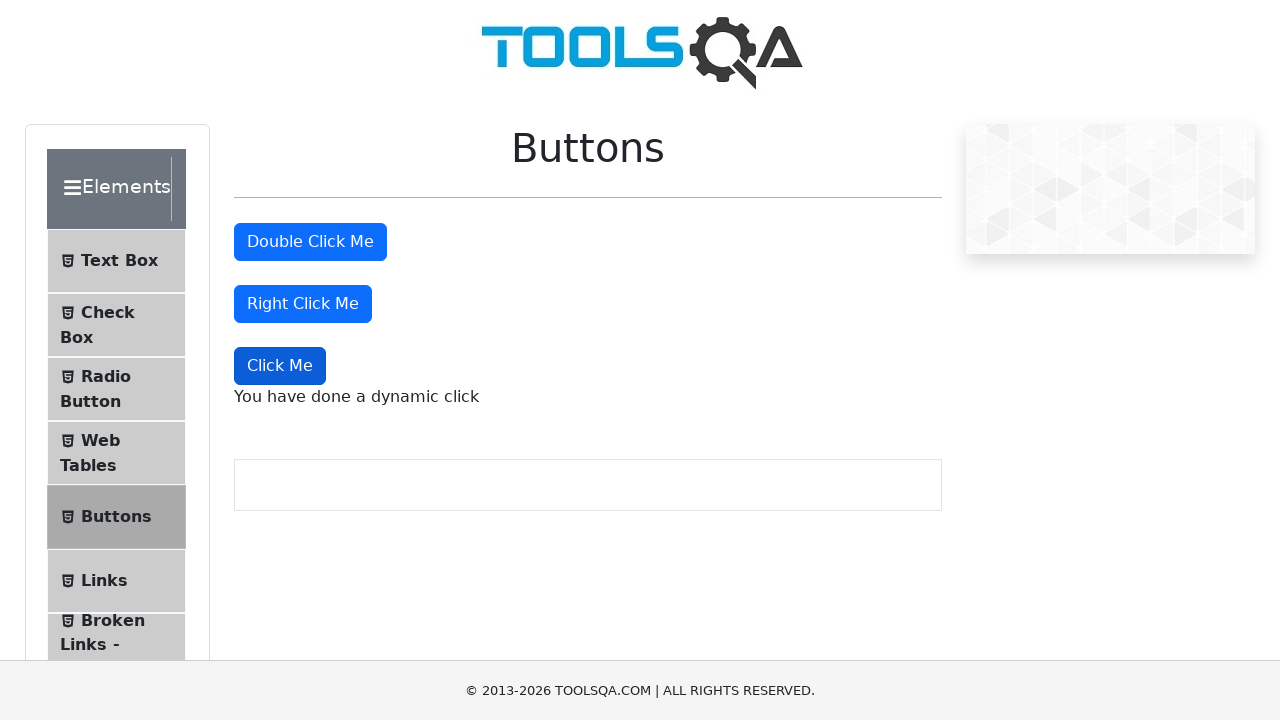

Verified dynamic click message contains expected text: 'You have done a dynamic click'
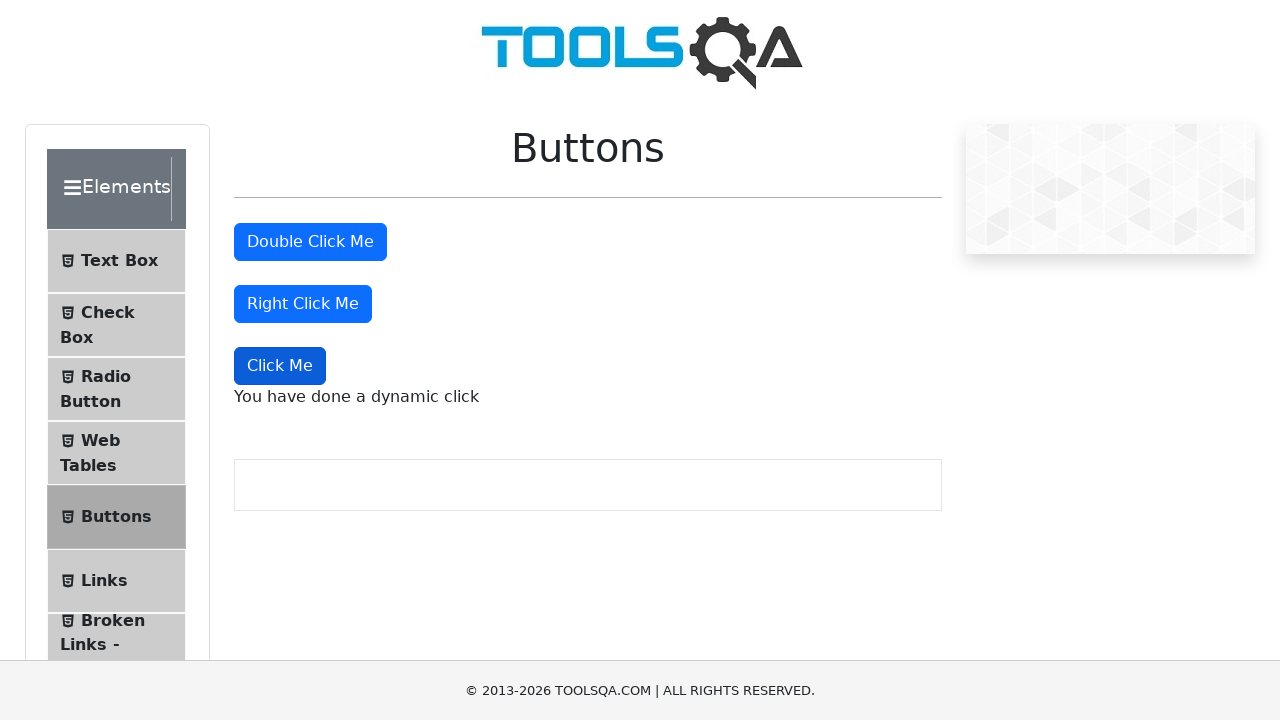

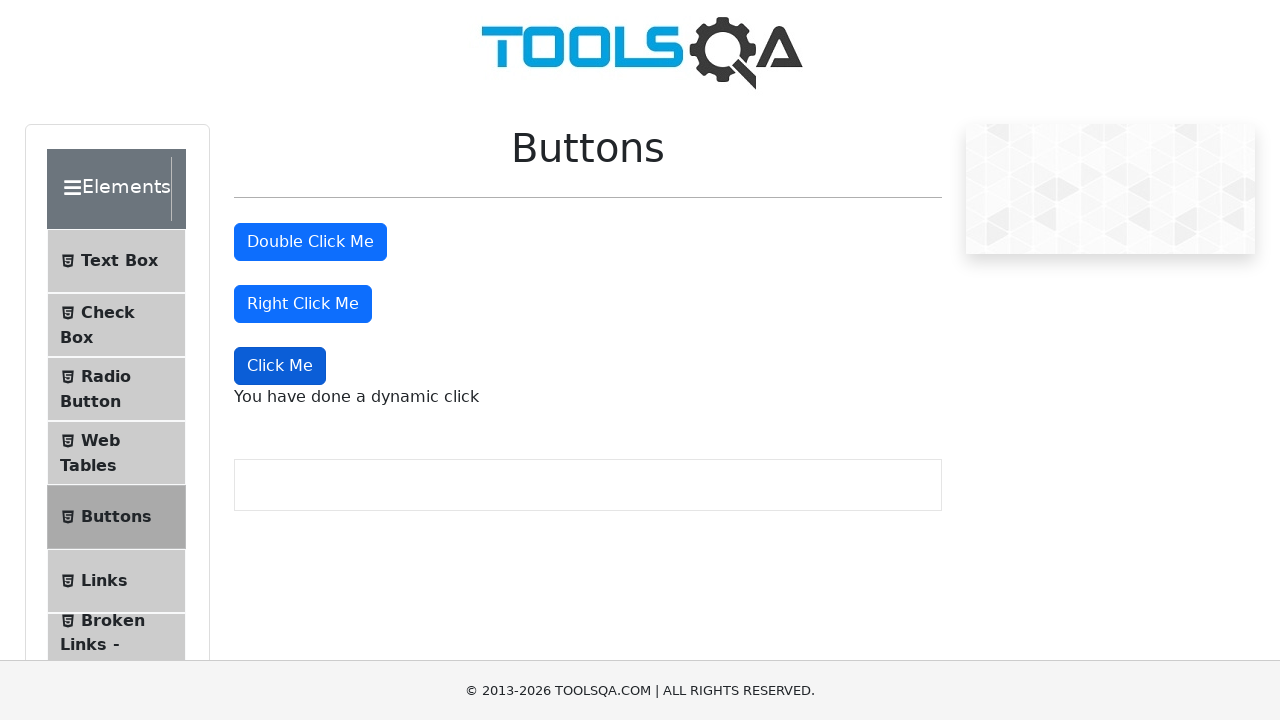